Tests handling of a basic JavaScript alert by clicking a button, accepting the alert, and verifying the result message

Starting URL: https://the-internet.herokuapp.com/javascript_alerts

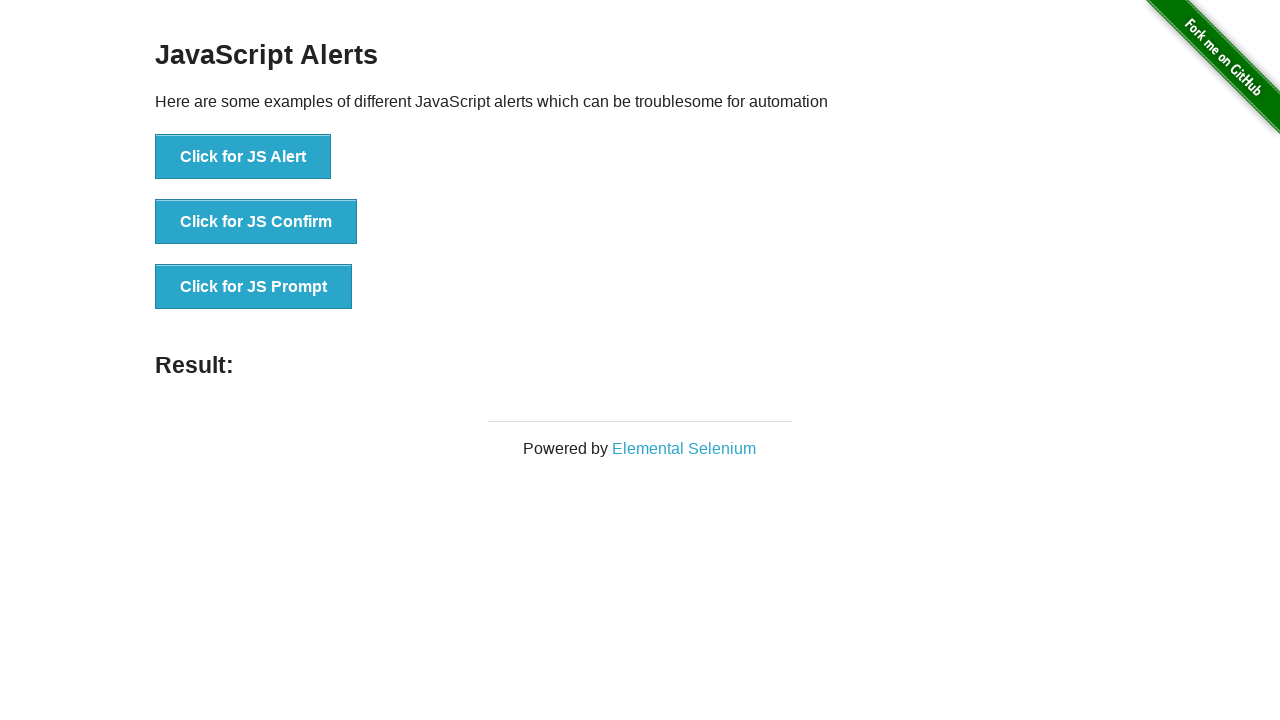

Clicked the 'Click for JS Alert' button at (243, 157) on xpath=//button[contains(text(), 'Click for JS Alert')]
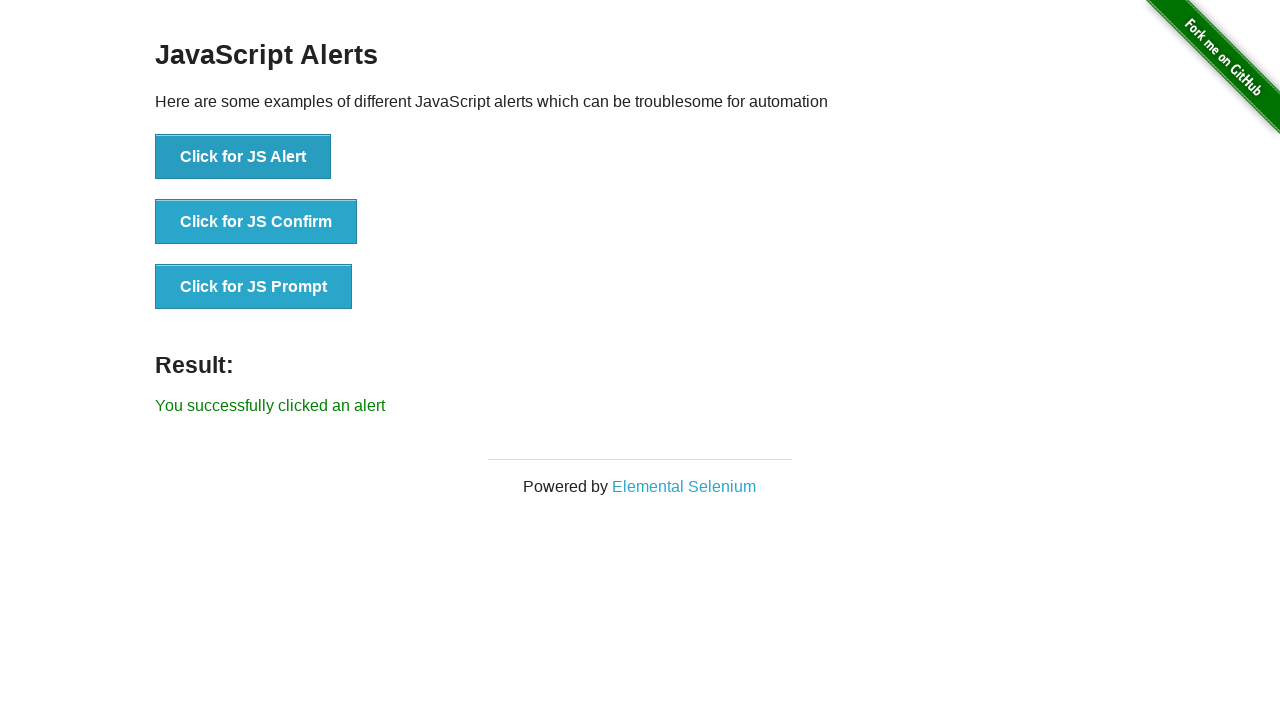

Set up dialog handler to accept alert
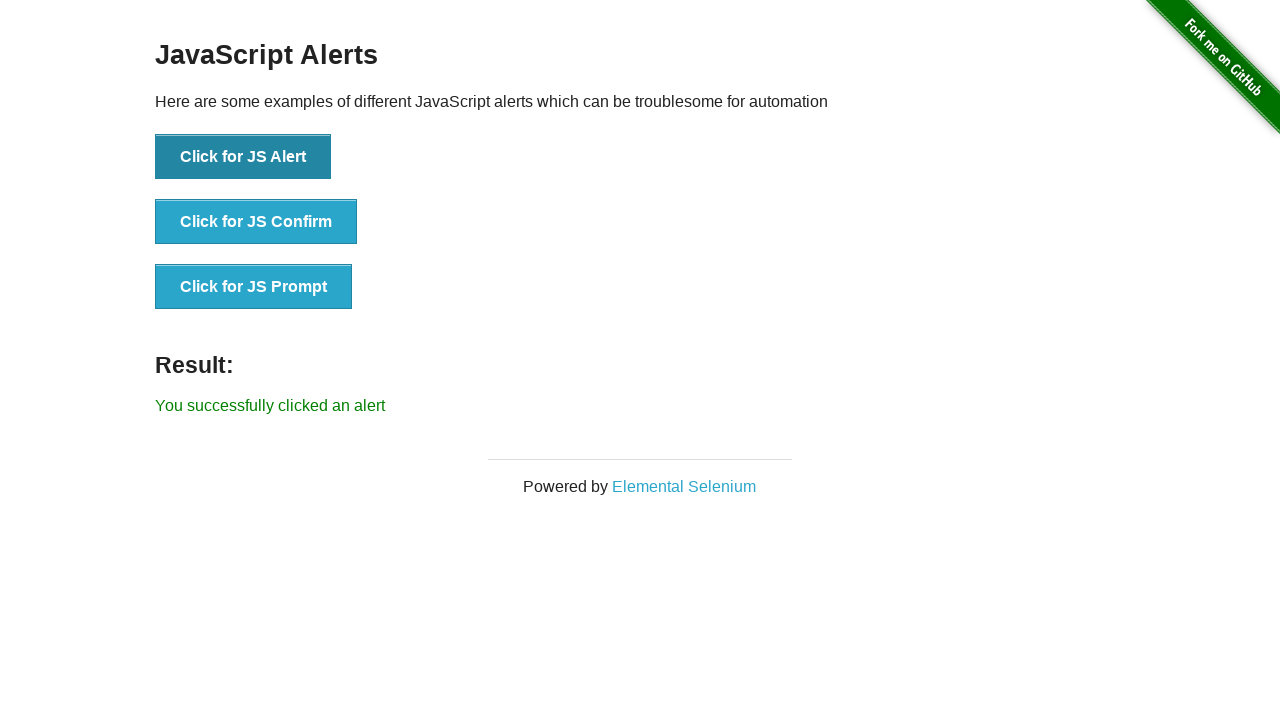

Result message element loaded
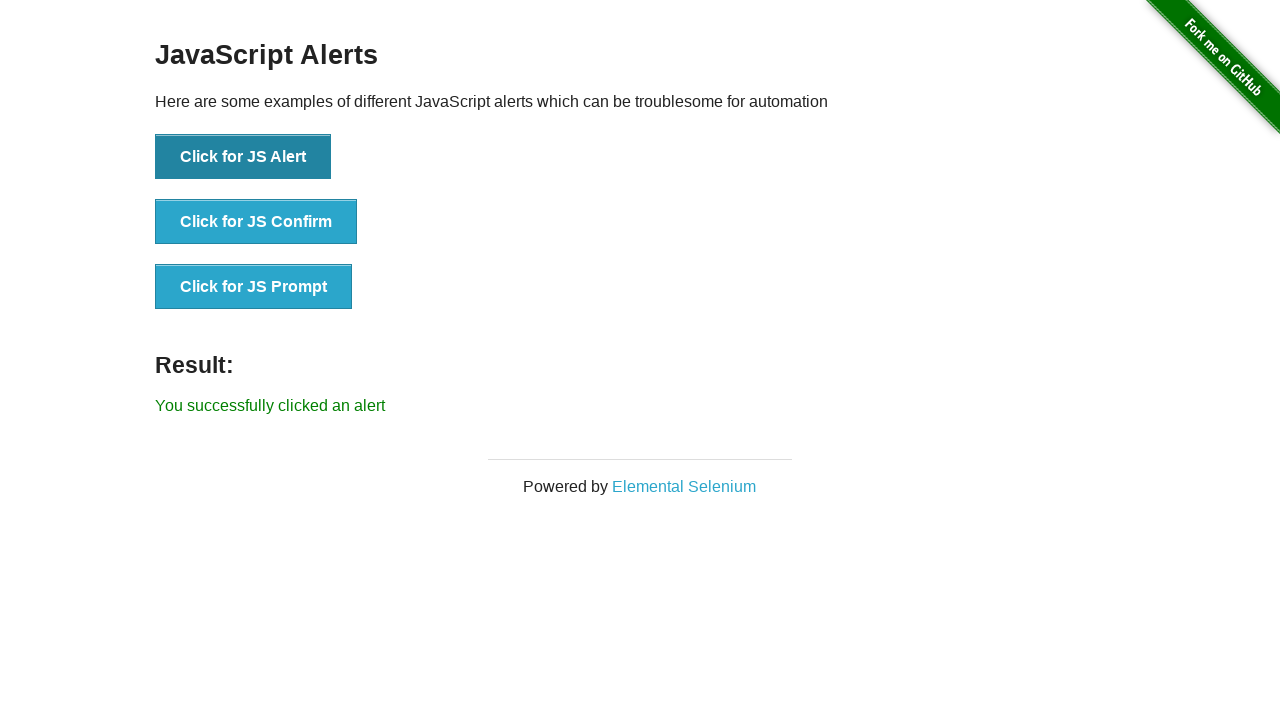

Retrieved result message text content
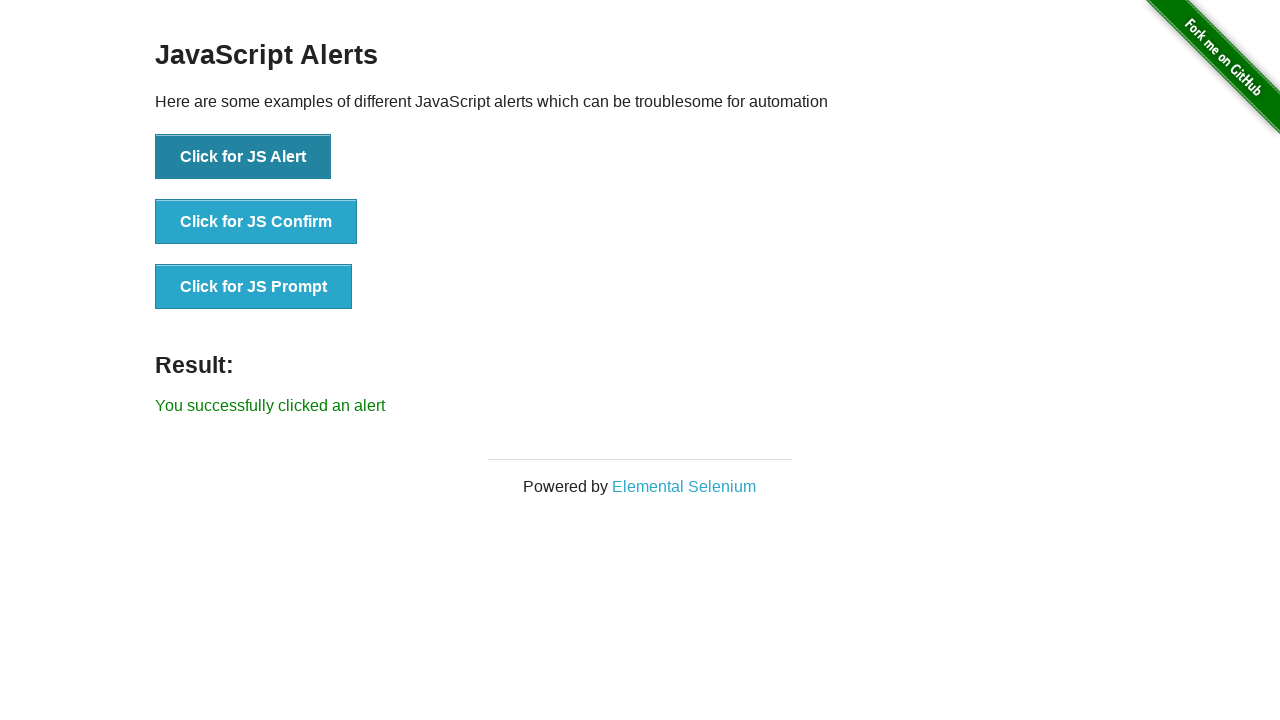

Verified result message equals 'You successfully clicked an alert'
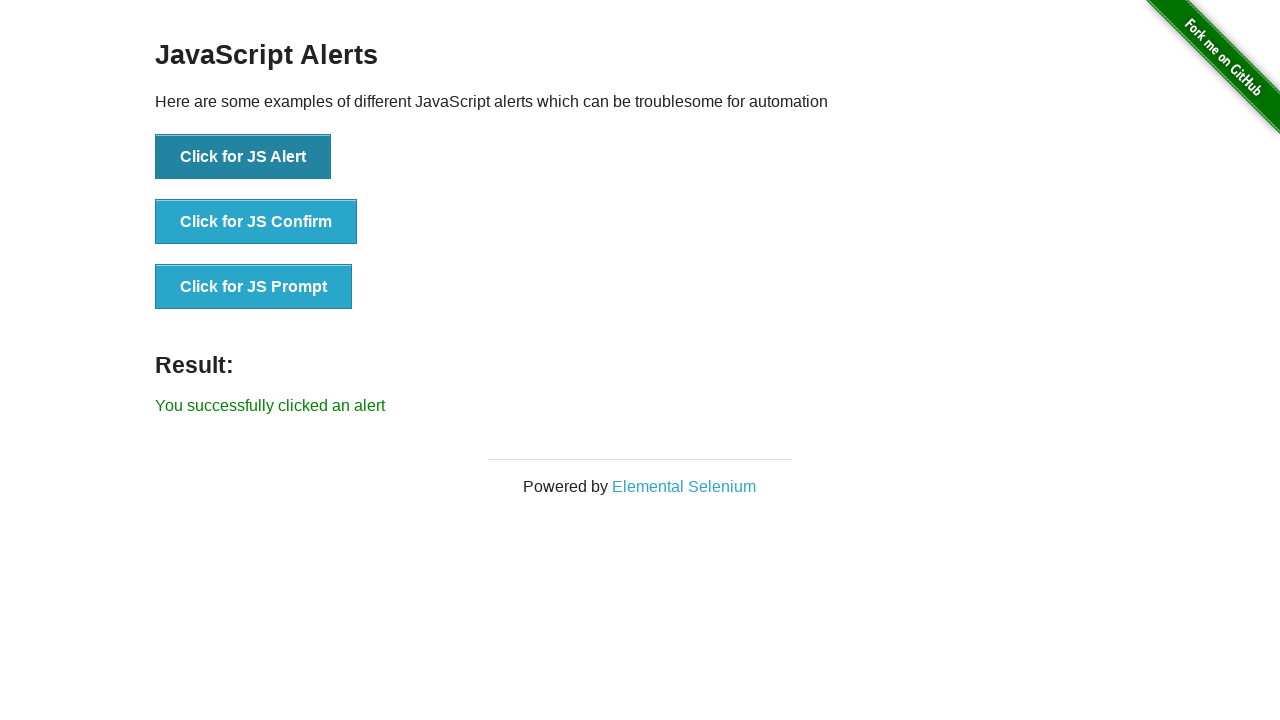

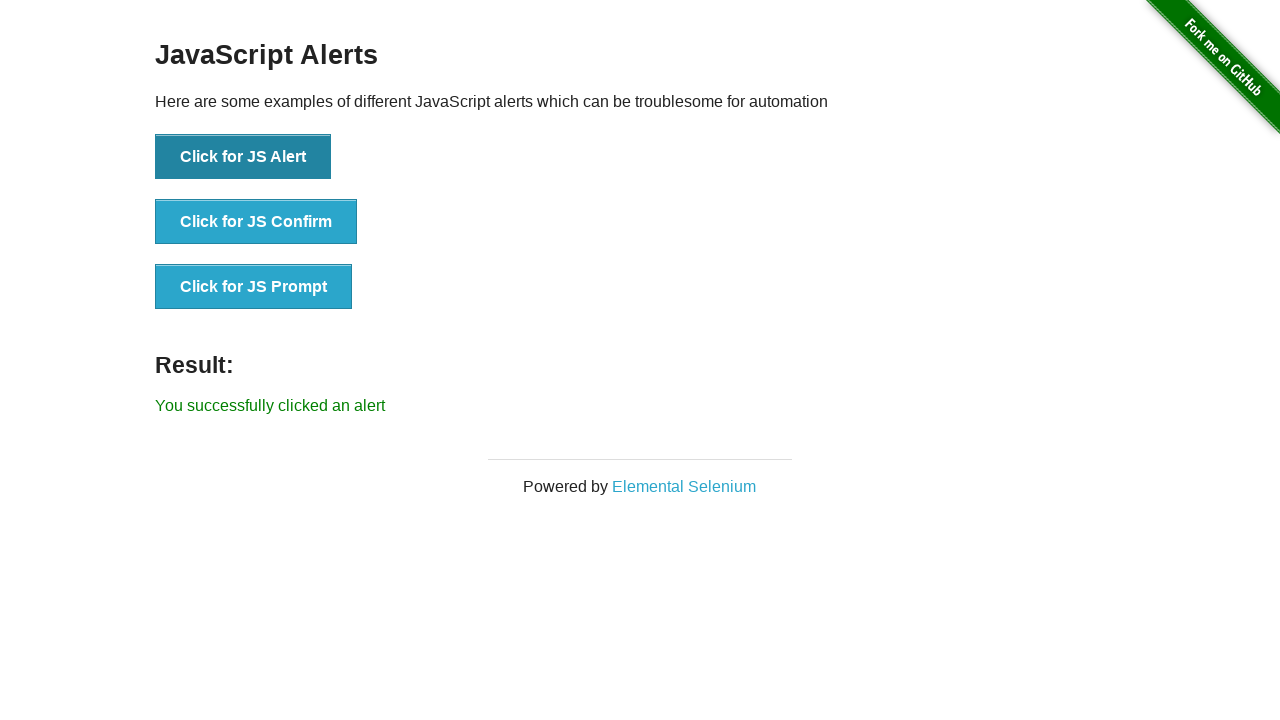